Tests a practice registration form using explicit waits - clicks start button, fills login/password fields, checks agreement checkbox, clicks register, and verifies success message appears.

Starting URL: https://victoretc.github.io/selenium_waits/

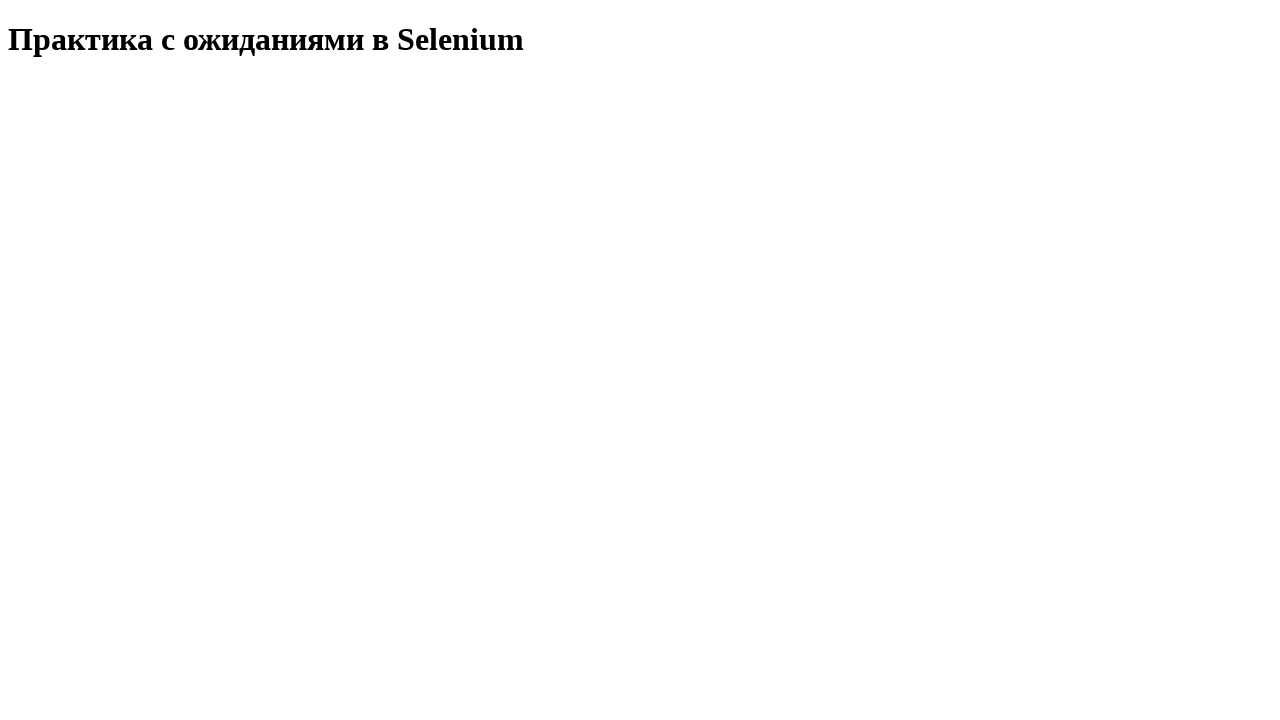

Waited for h1 element to be present on page
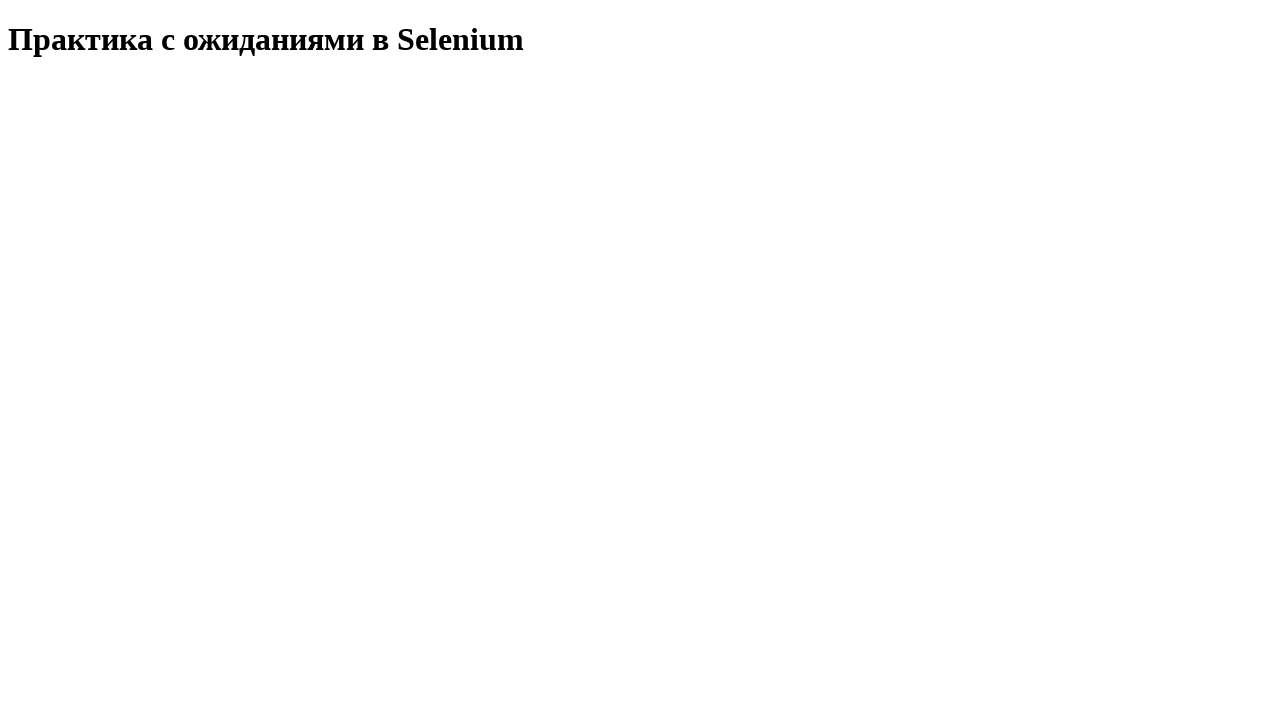

Clicked 'Start Testing' button at (80, 90) on xpath=//button[text()='Начать тестирование']
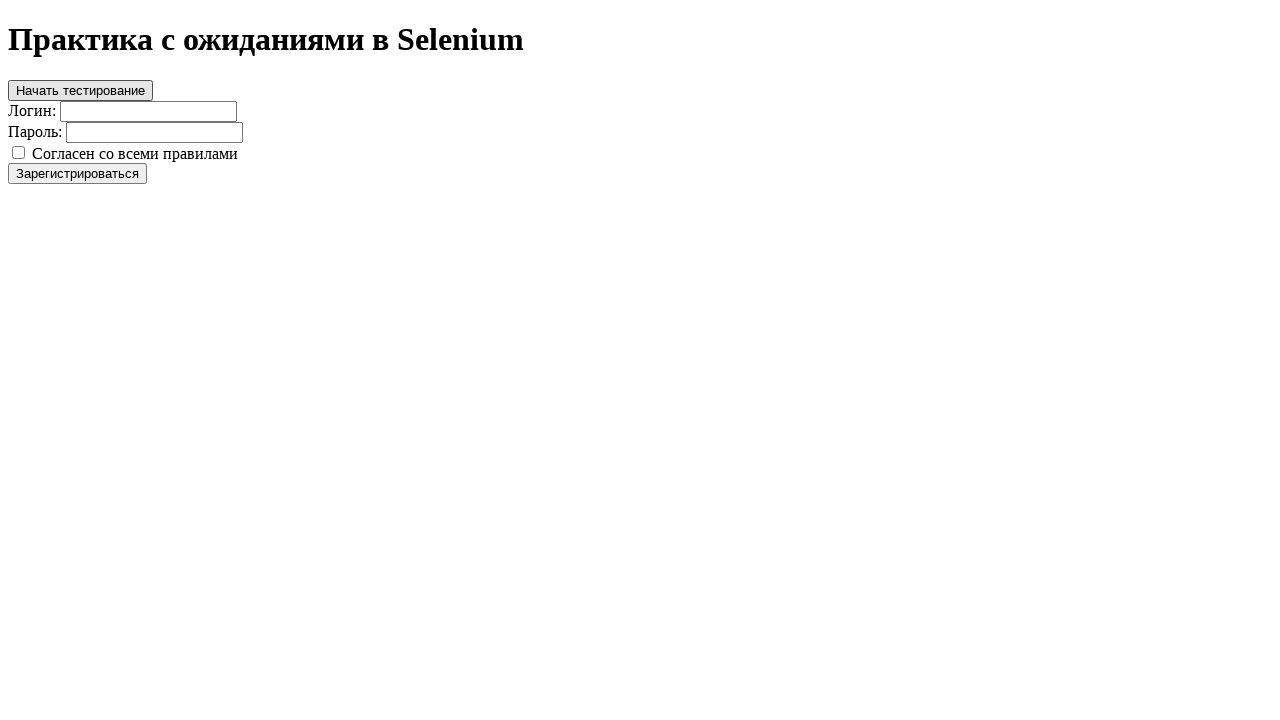

Filled login field with 'login' on #login
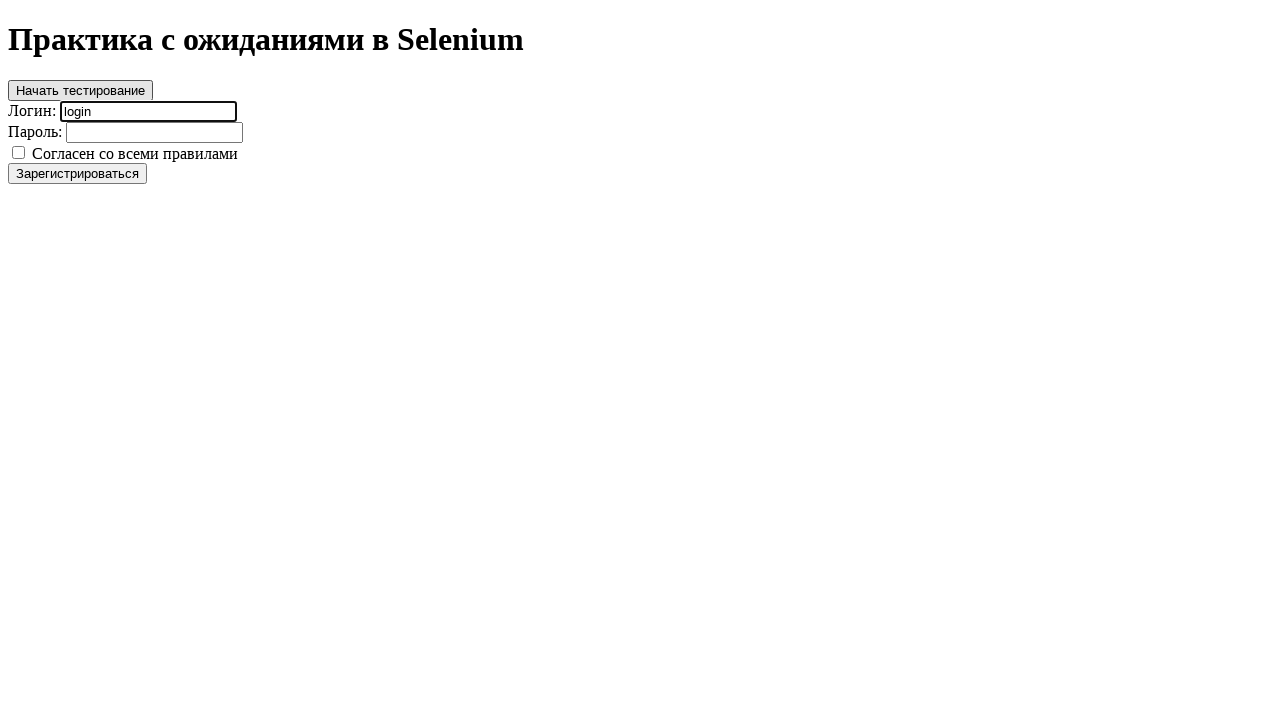

Filled password field with 'password' on #password
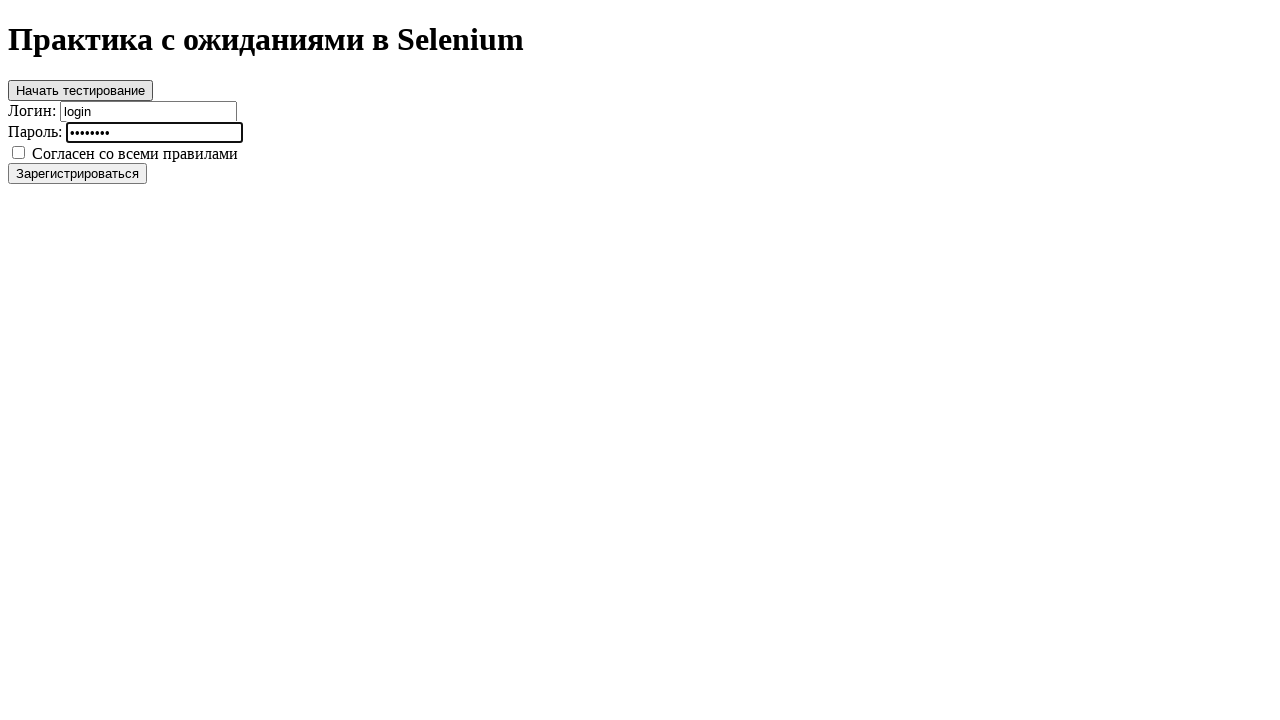

Clicked agreement checkbox at (18, 152) on #agree
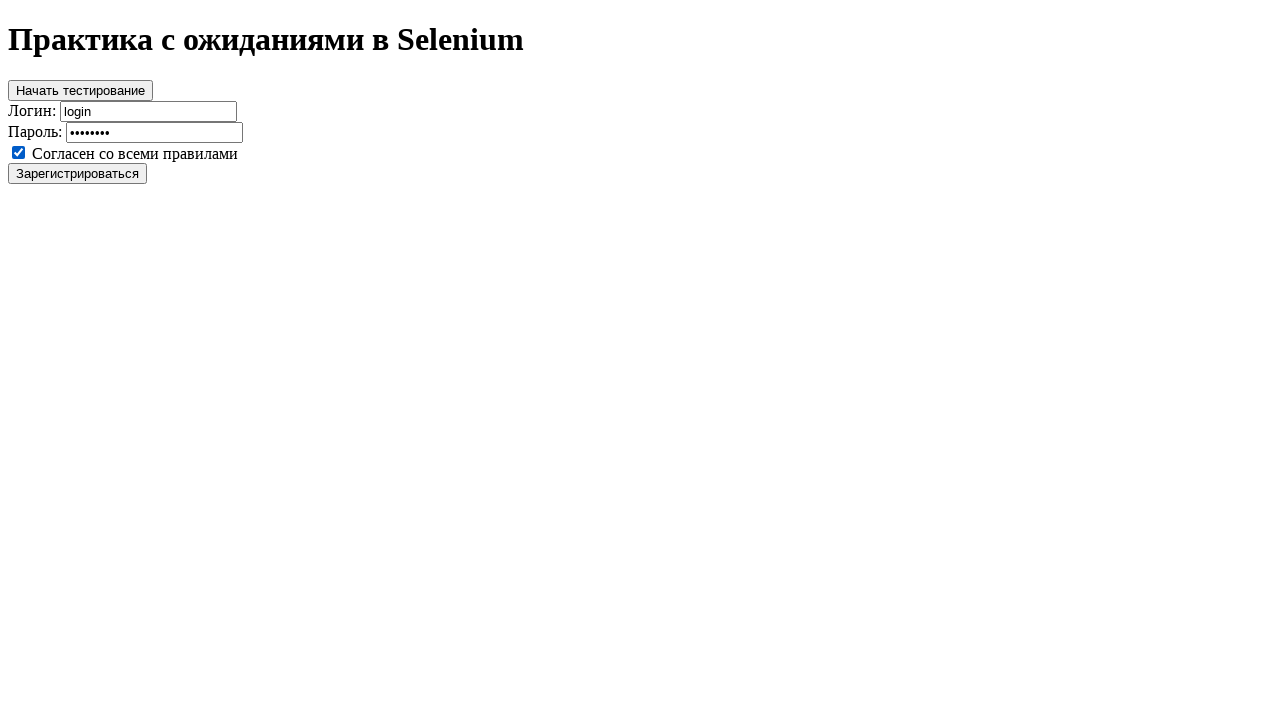

Clicked register button at (78, 173) on #register
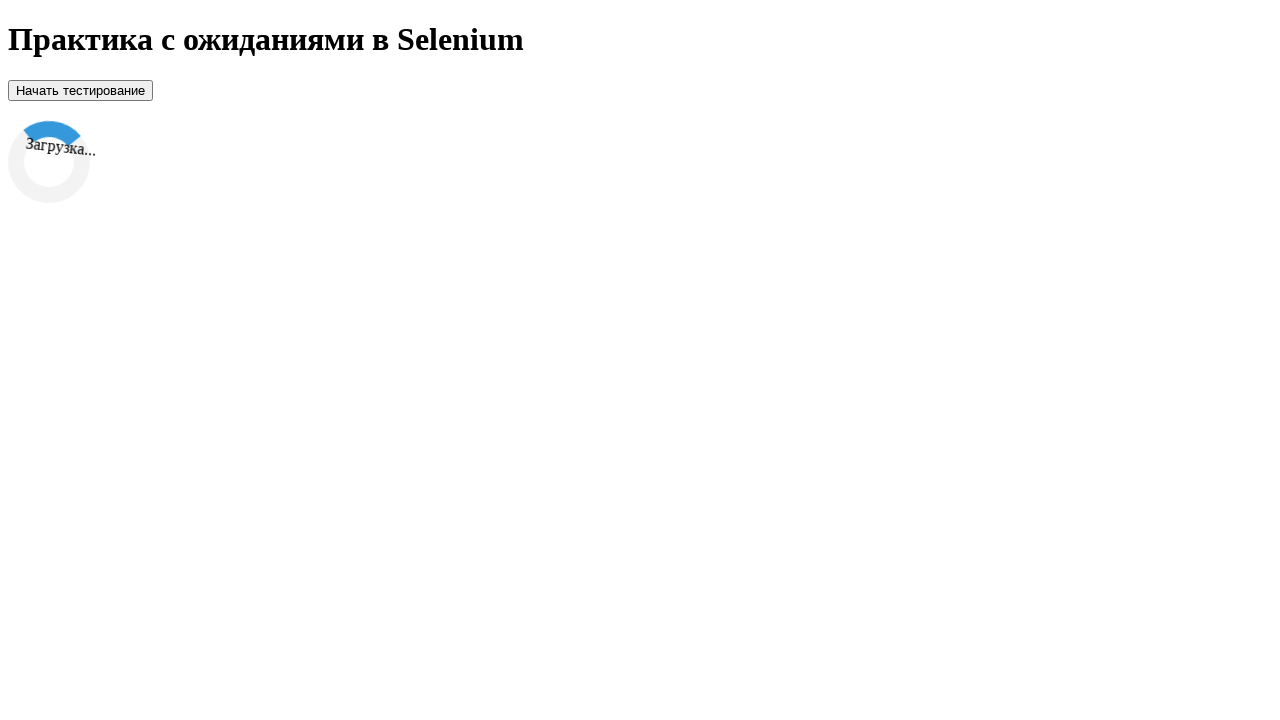

Loading indicator appeared
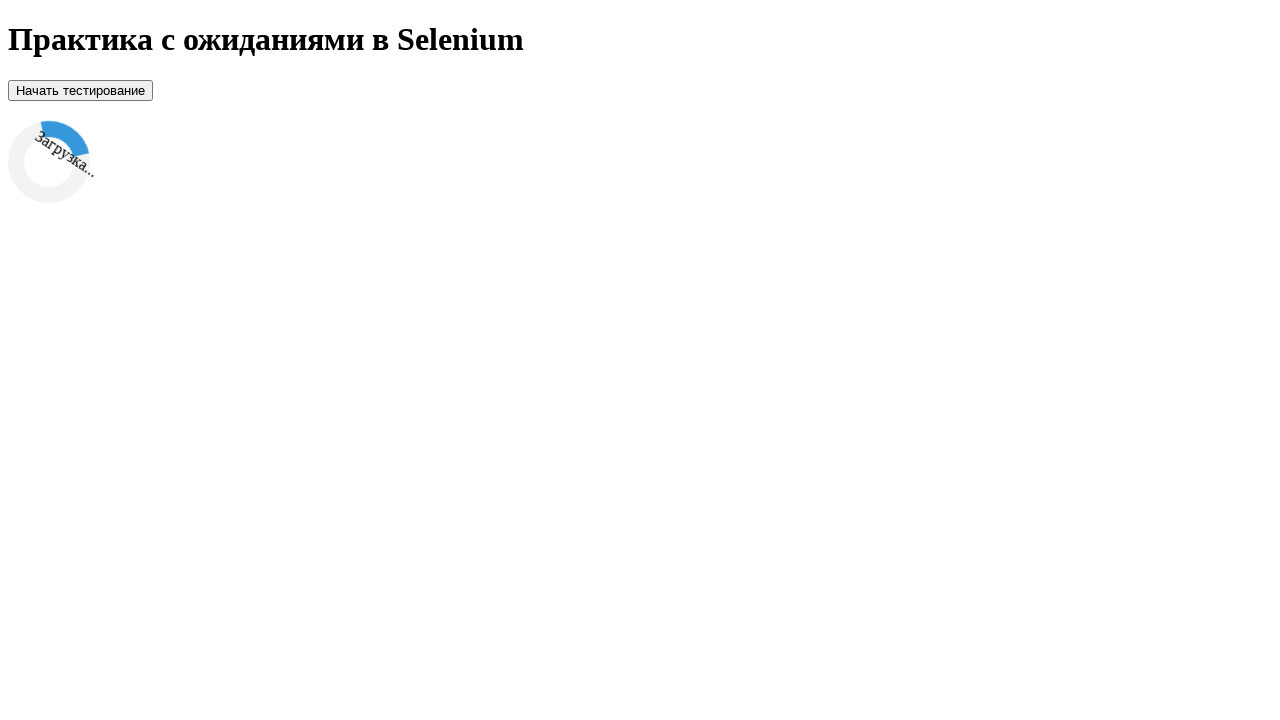

Success message appeared - registration completed successfully
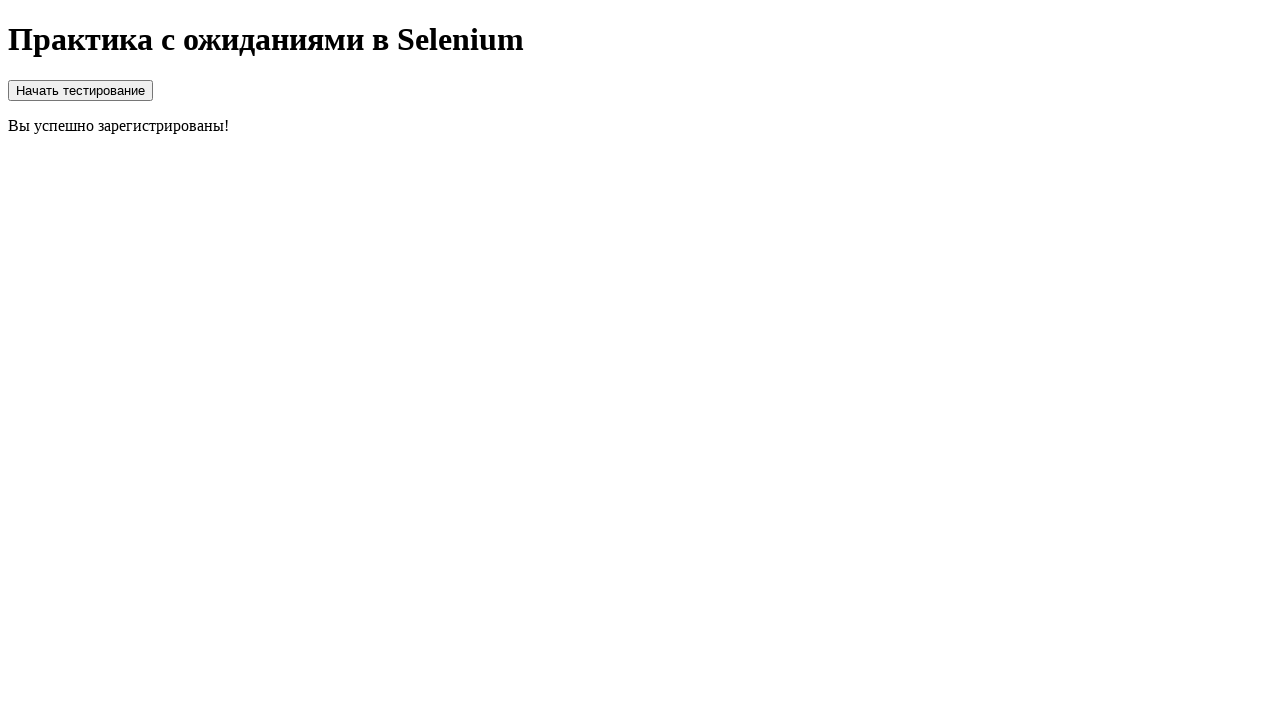

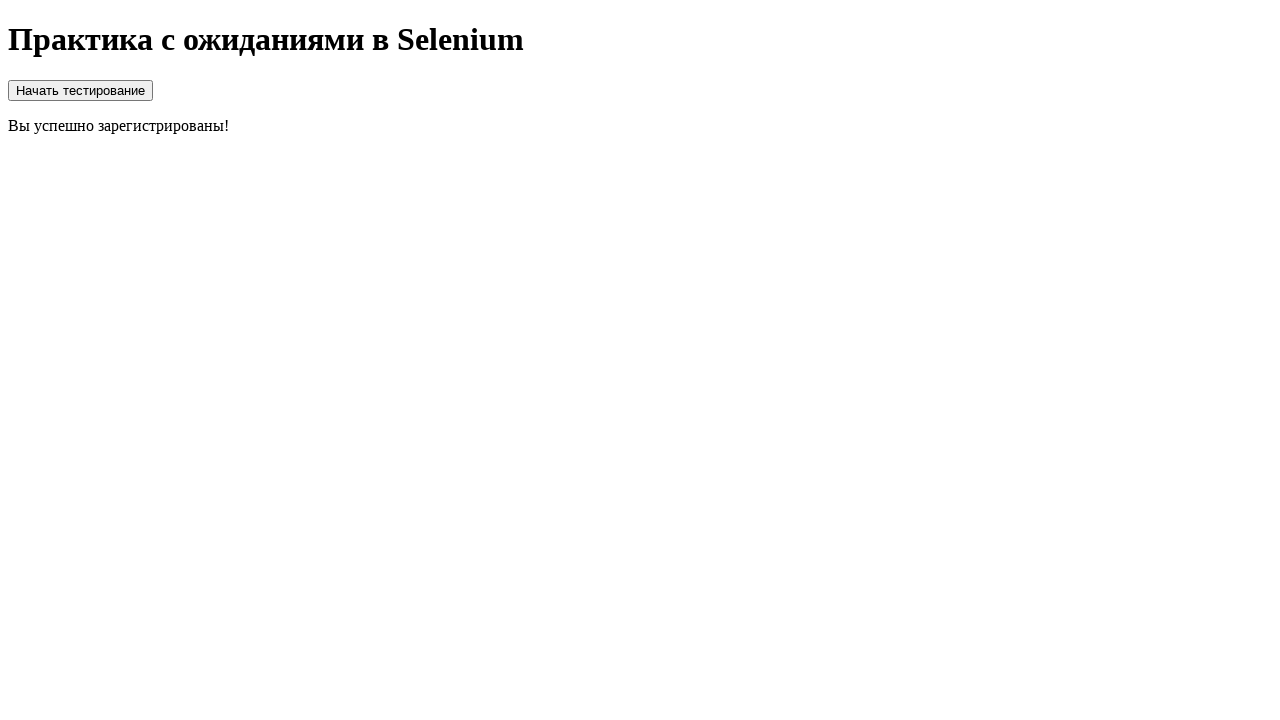